Tests browser window handling by navigating to a playground site, opening a new tab, switching between tabs, and closing them

Starting URL: https://qaplayground.dev/

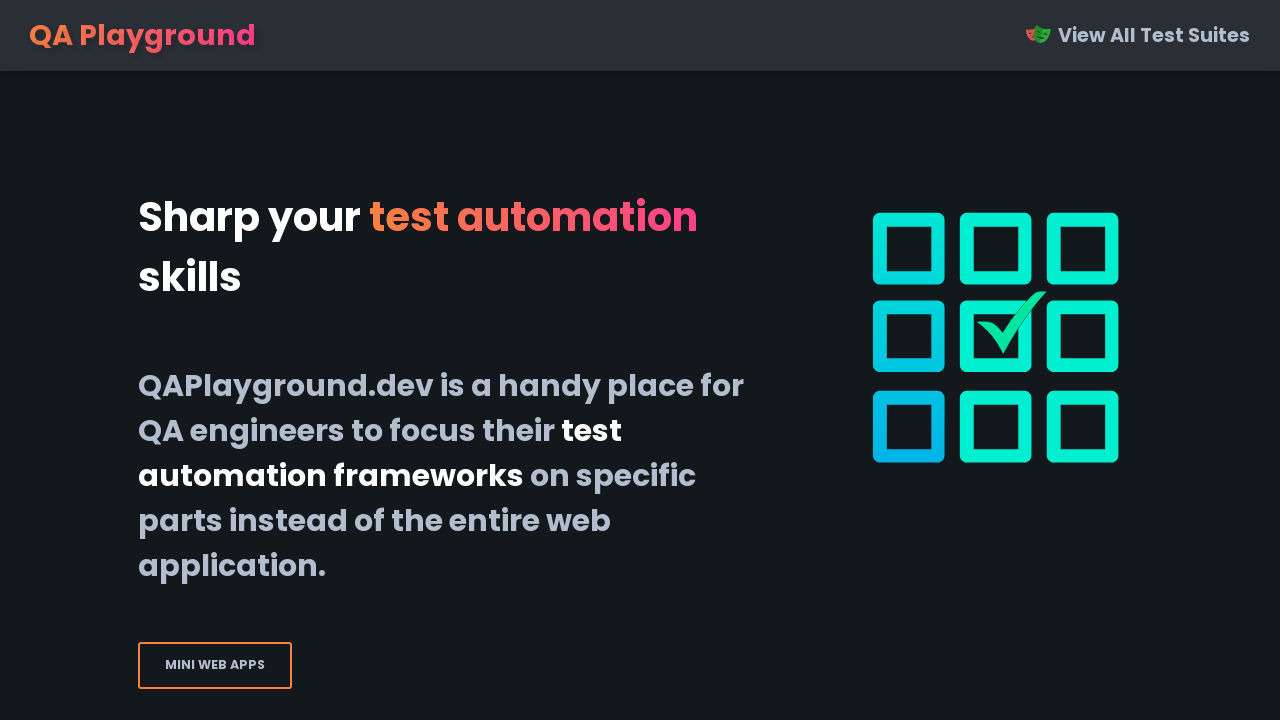

Clicked on the window handling demo link (6th item in grid) at (954, 360) on xpath=/html/body/main/div[3]/a[6]/div/p
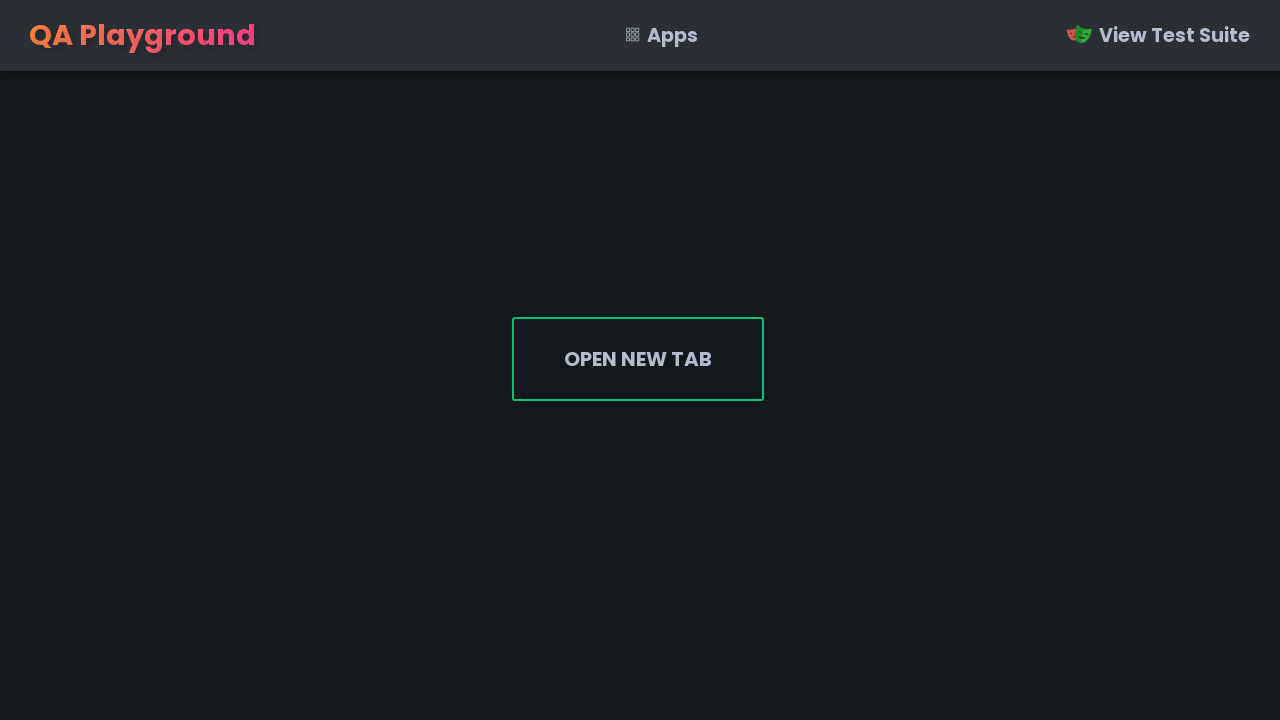

Clicked button to open new tab at (638, 359) on xpath=//*[@id='open']
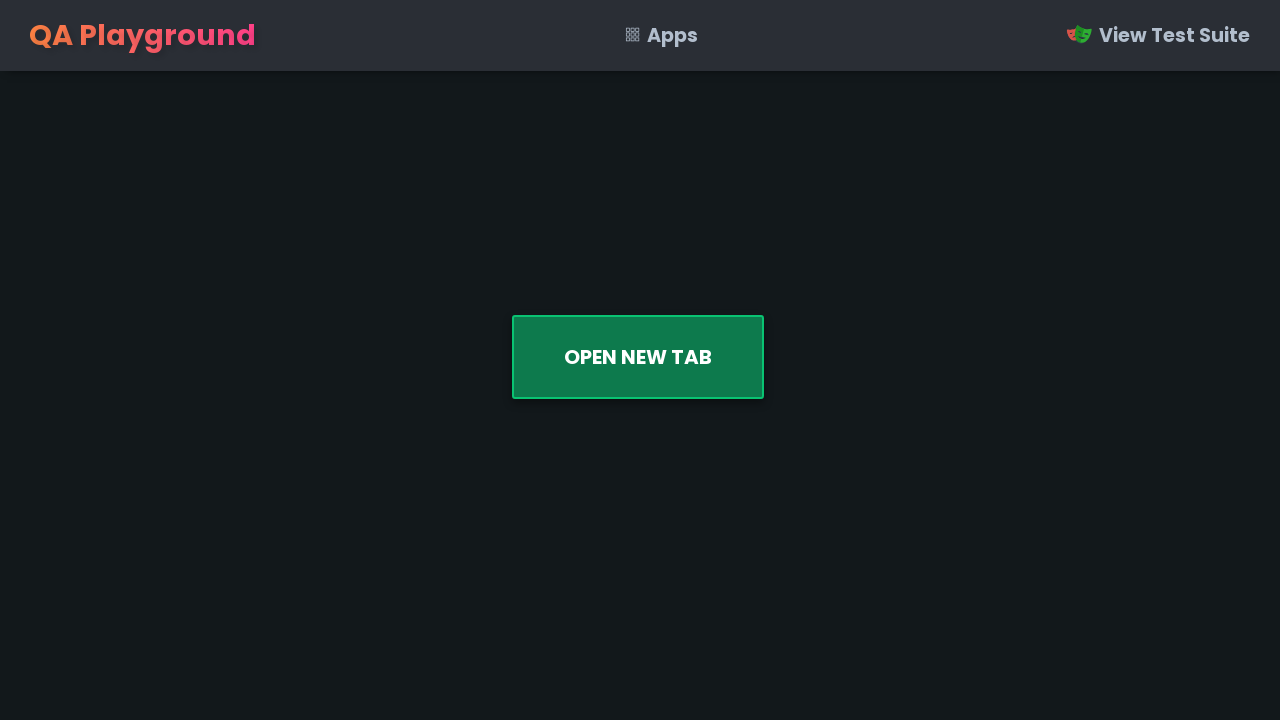

New tab opened and captured
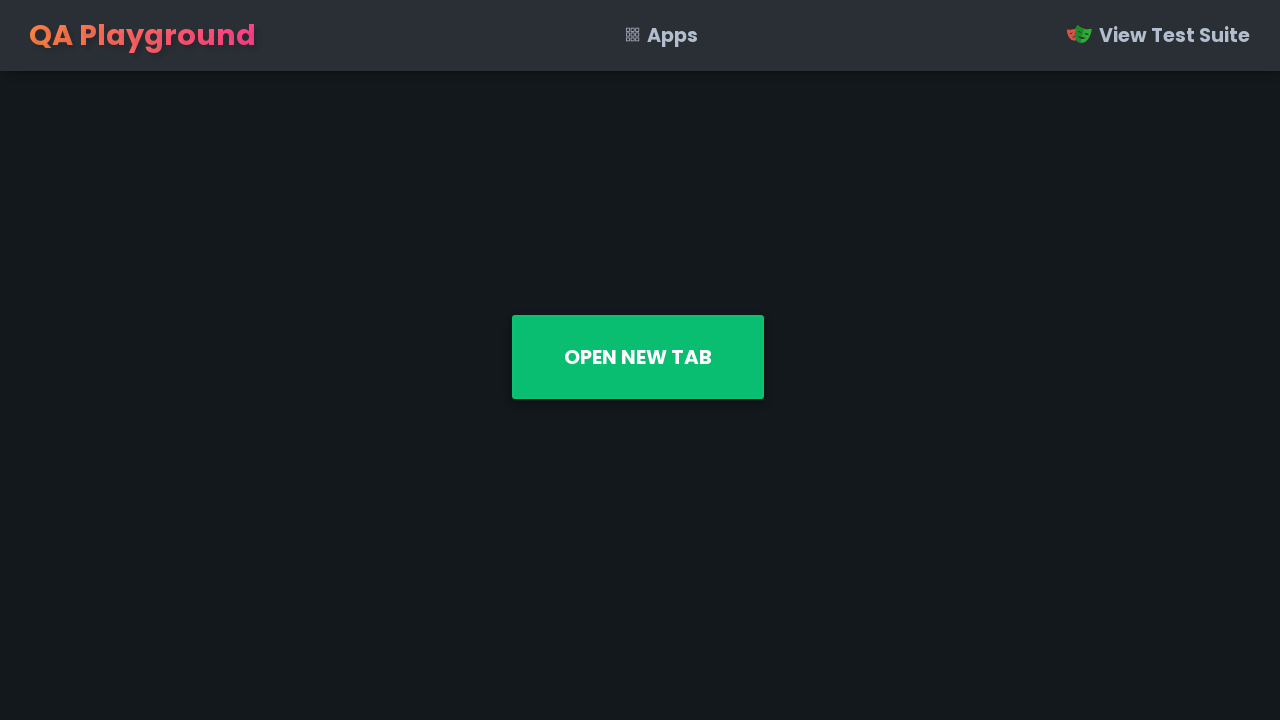

Retrieved heading text from new tab: 'Welcome to the new page!'
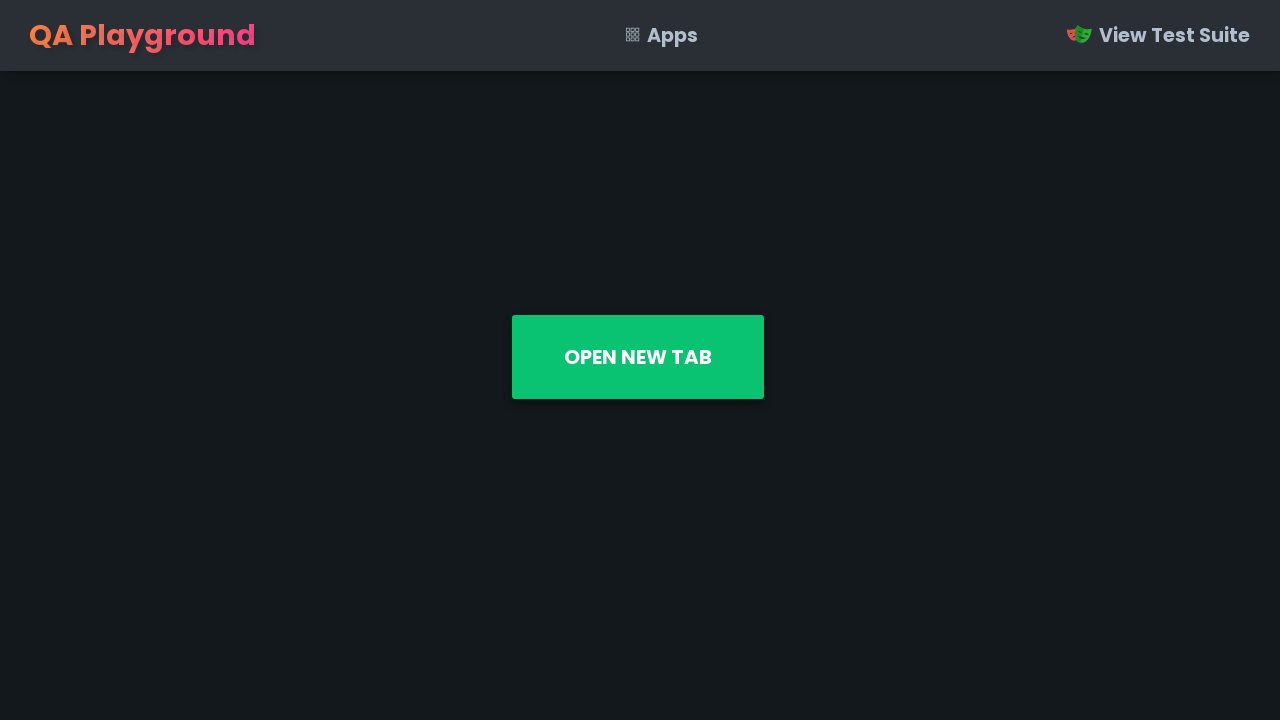

Closed the new tab
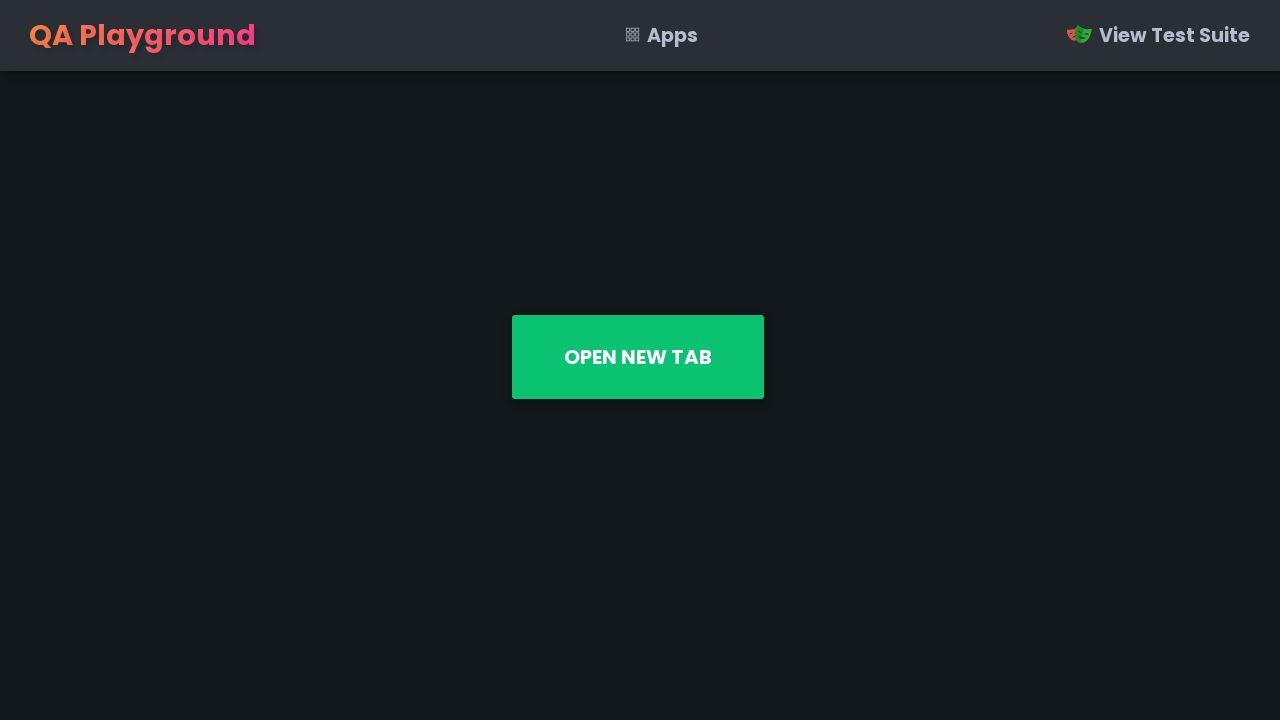

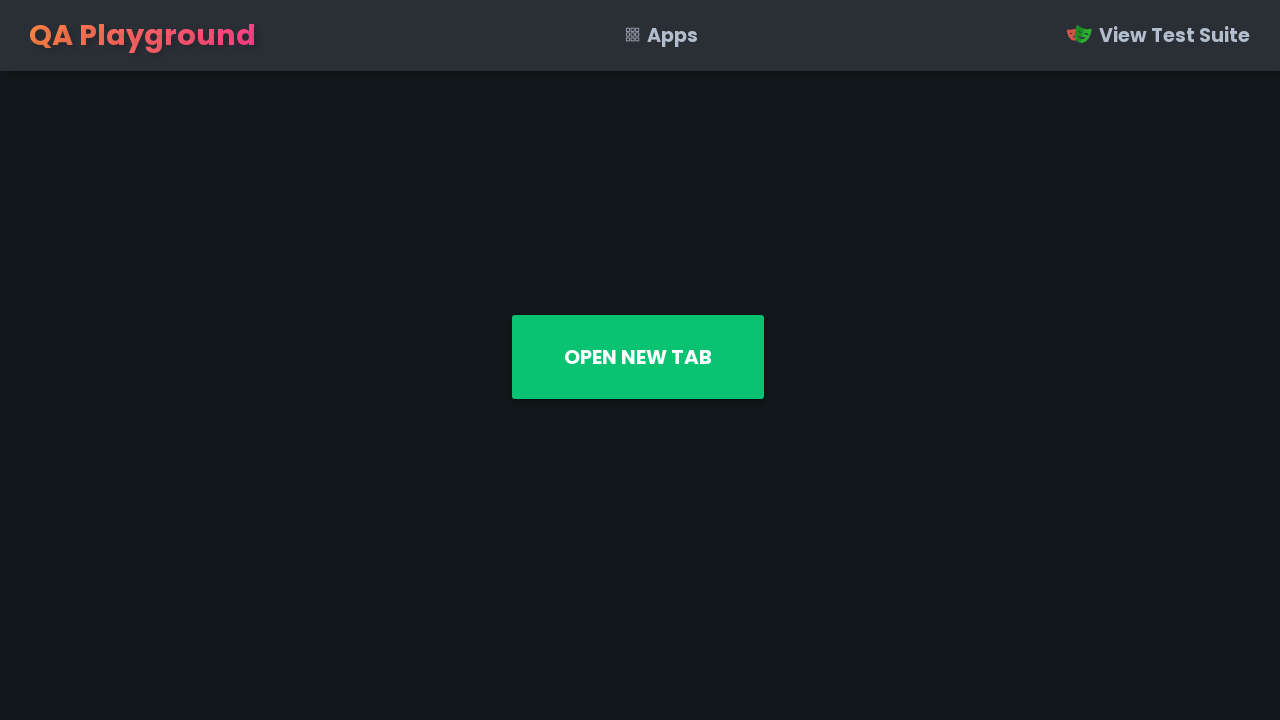